Tests drag and drop functionality within an iframe by dragging an element from source to target location

Starting URL: https://jqueryui.com/droppable/

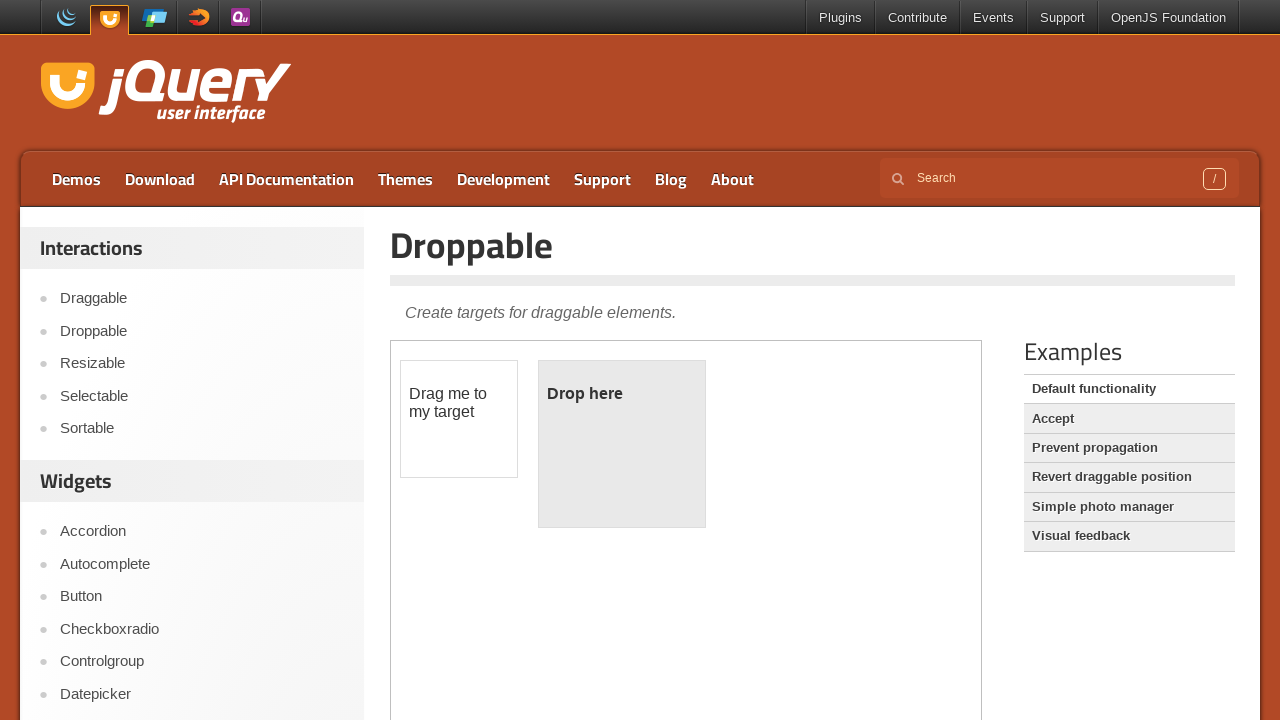

Located the iframe containing the drag-drop demo
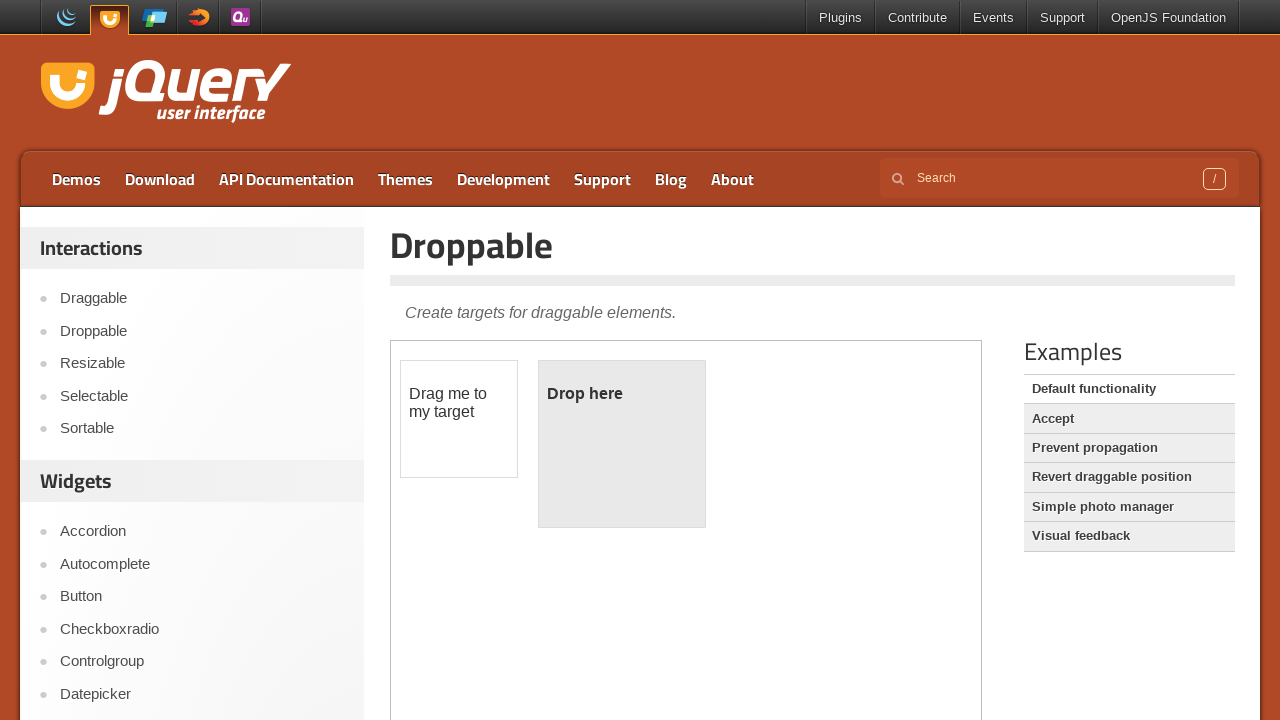

Located the draggable element within the iframe
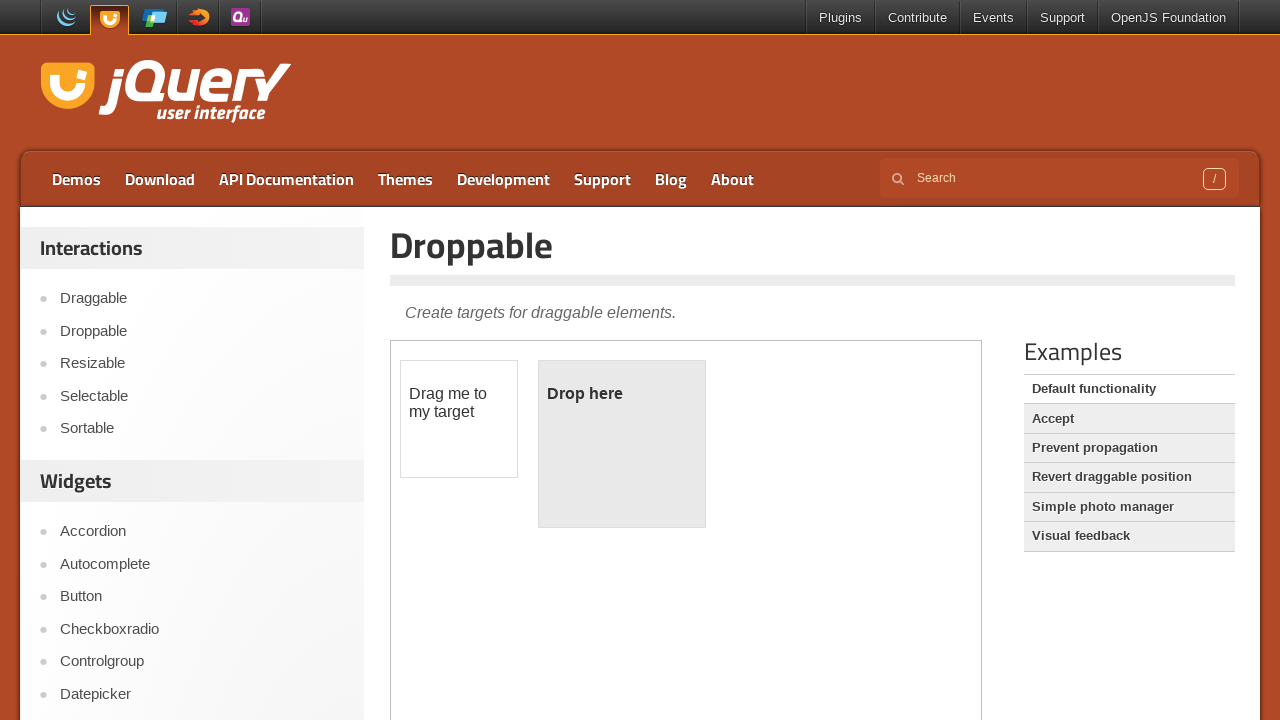

Located the droppable target element within the iframe
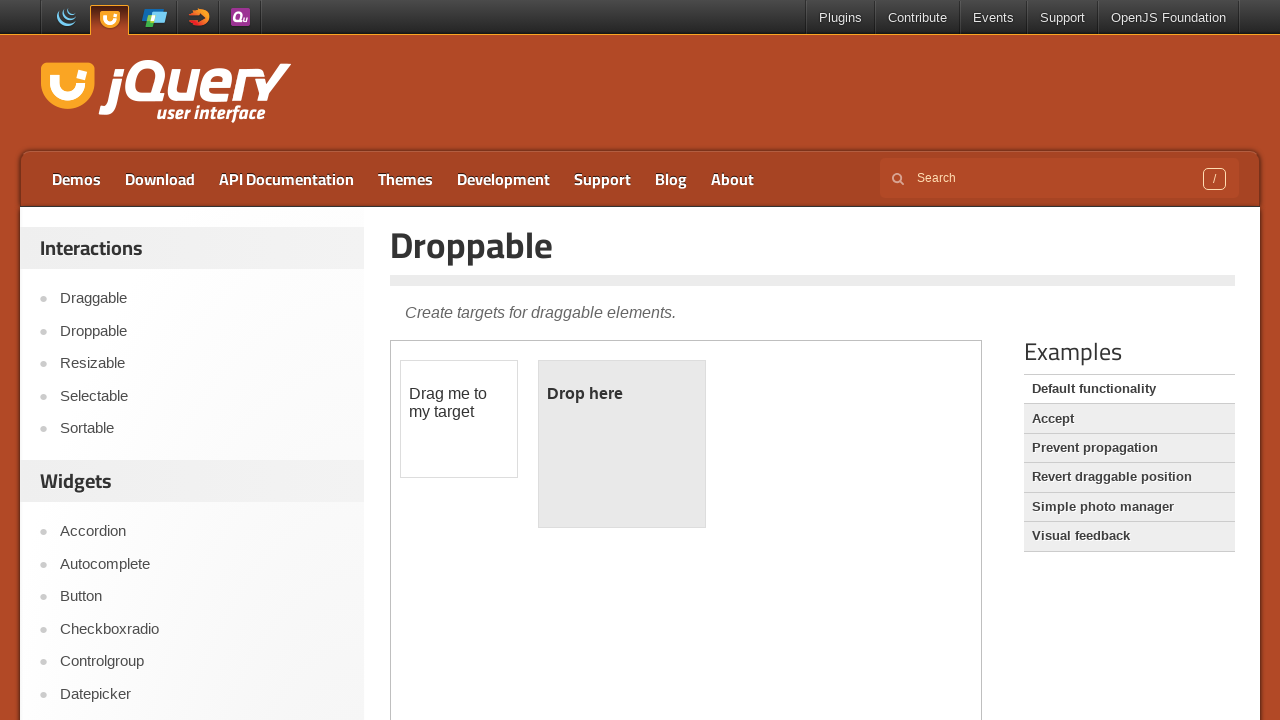

Dragged the element from source to target location at (622, 444)
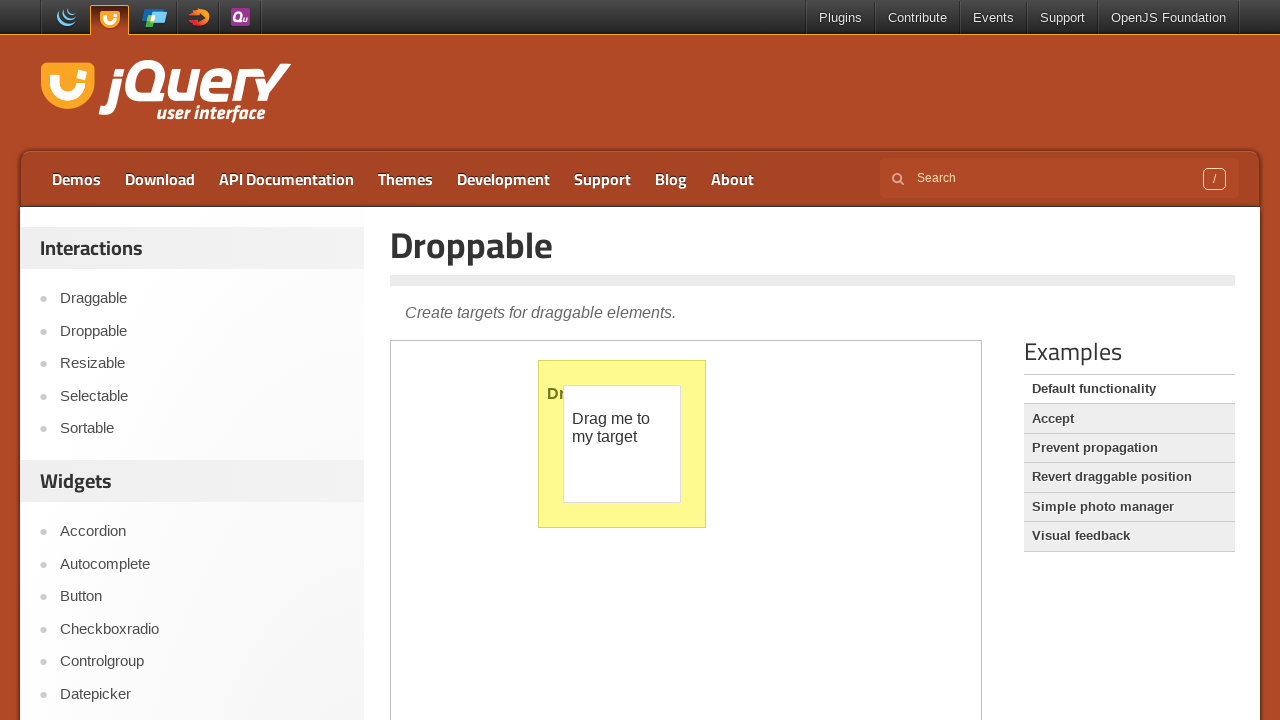

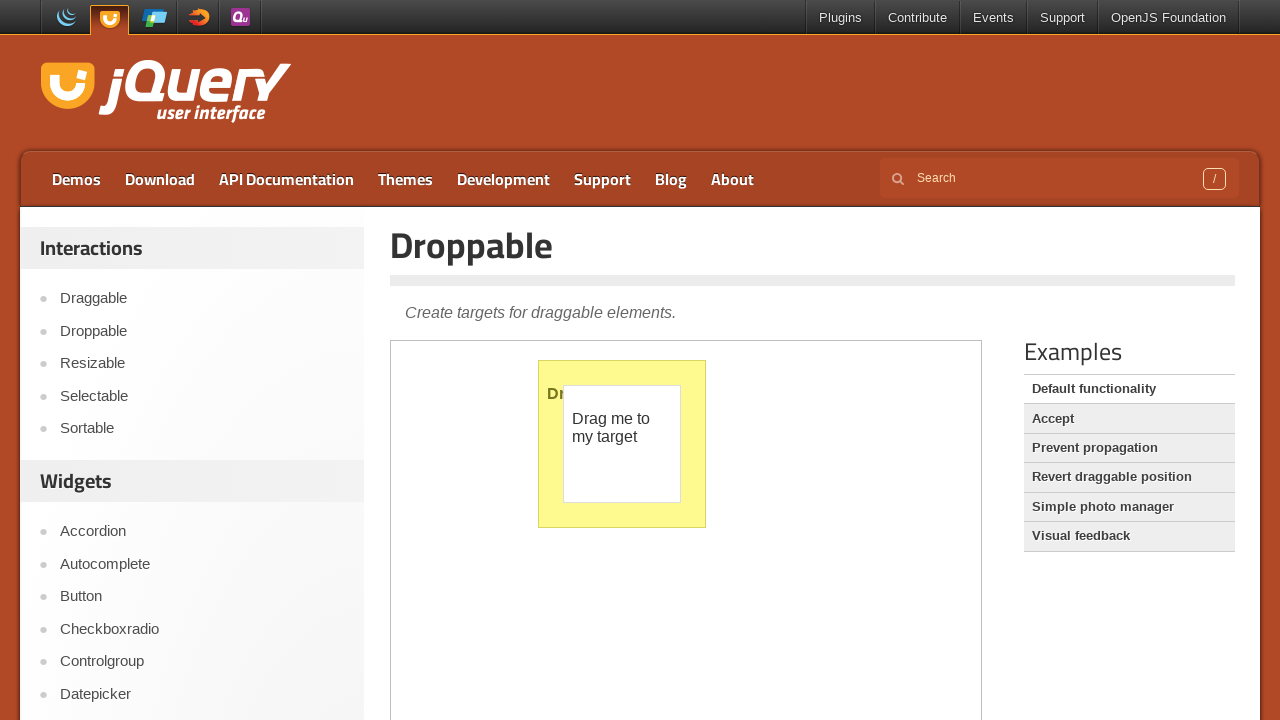